Tests a registration form by filling in personal details including name, address, email, phone, gender, hobbies, skills, and password, then submitting the form.

Starting URL: https://demo.automationtesting.in/Register.html

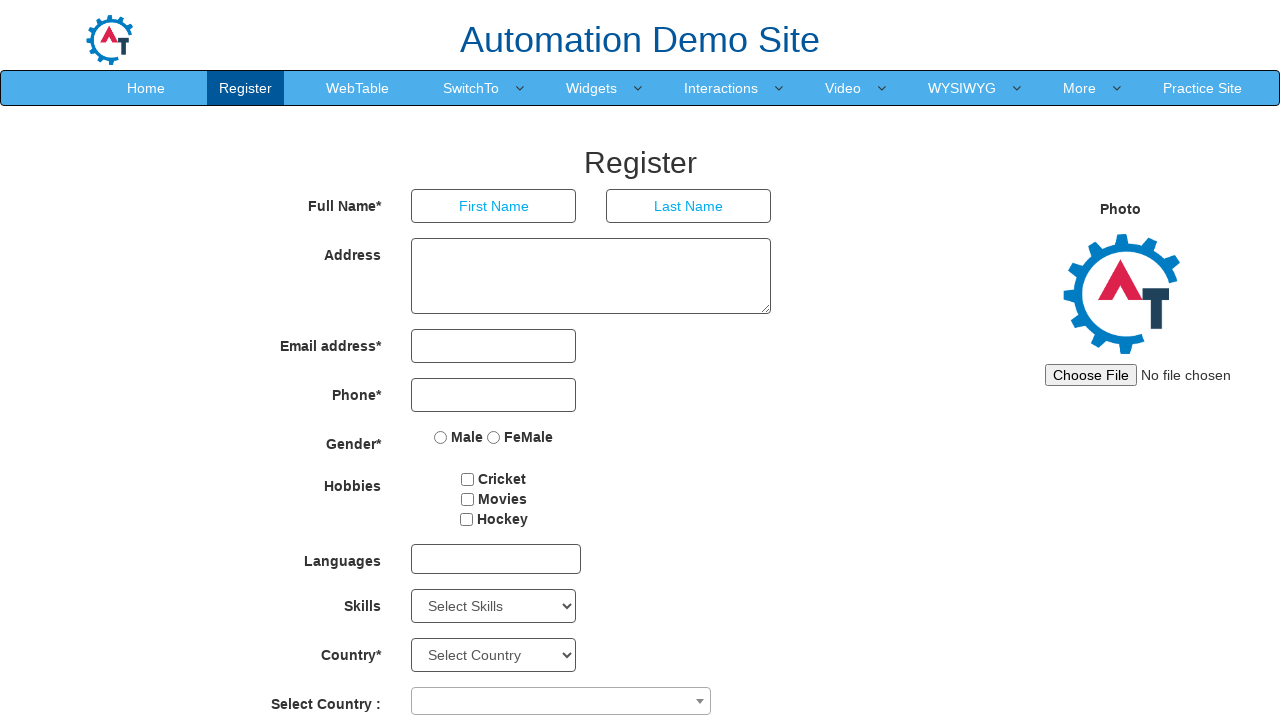

Filled first name field with 'Marcus' on input[placeholder='First Name']
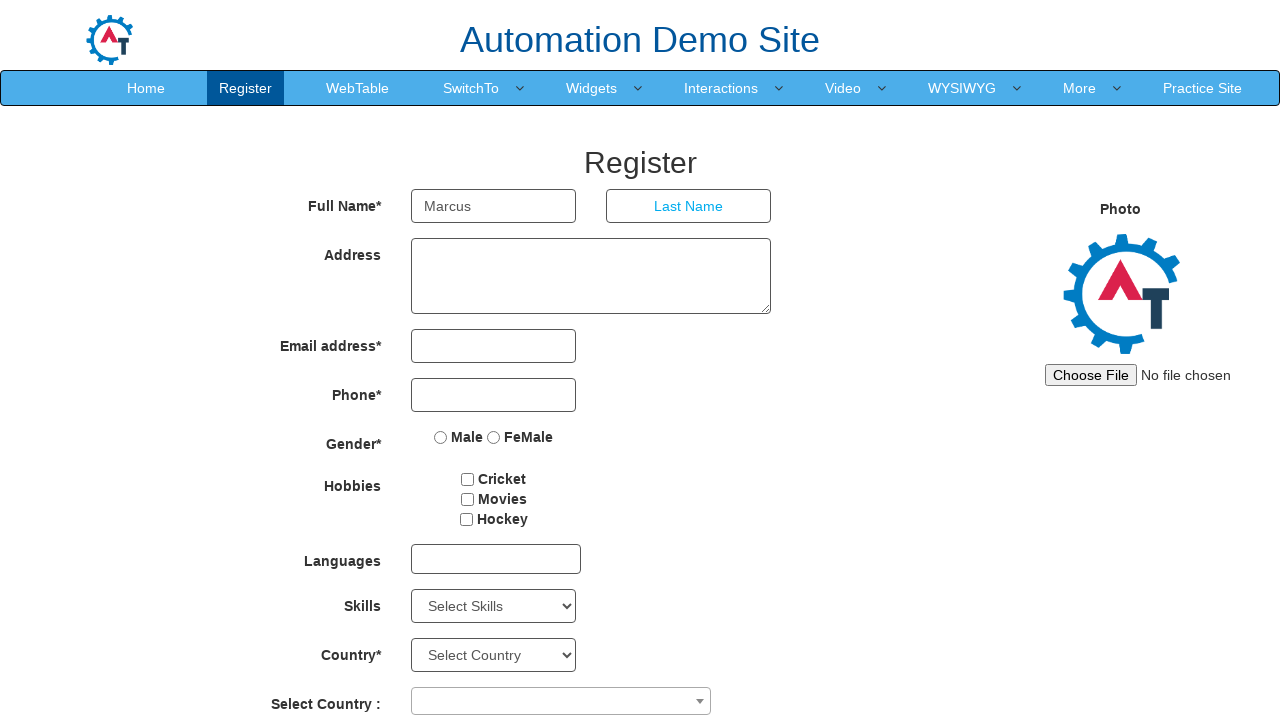

Filled last name field with 'Henderson' on input[placeholder='Last Name']
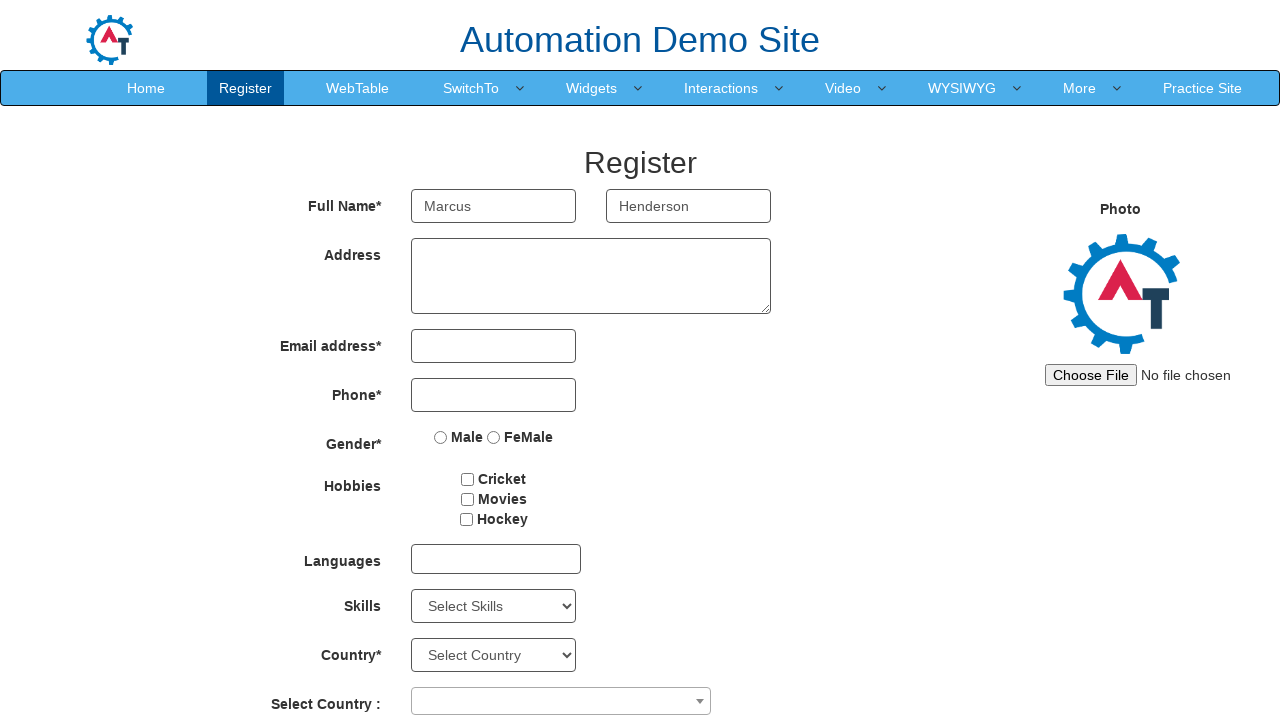

Filled address field with '456 Oak Street, Suite 12, Austin TX 78701' on textarea[rows='3']
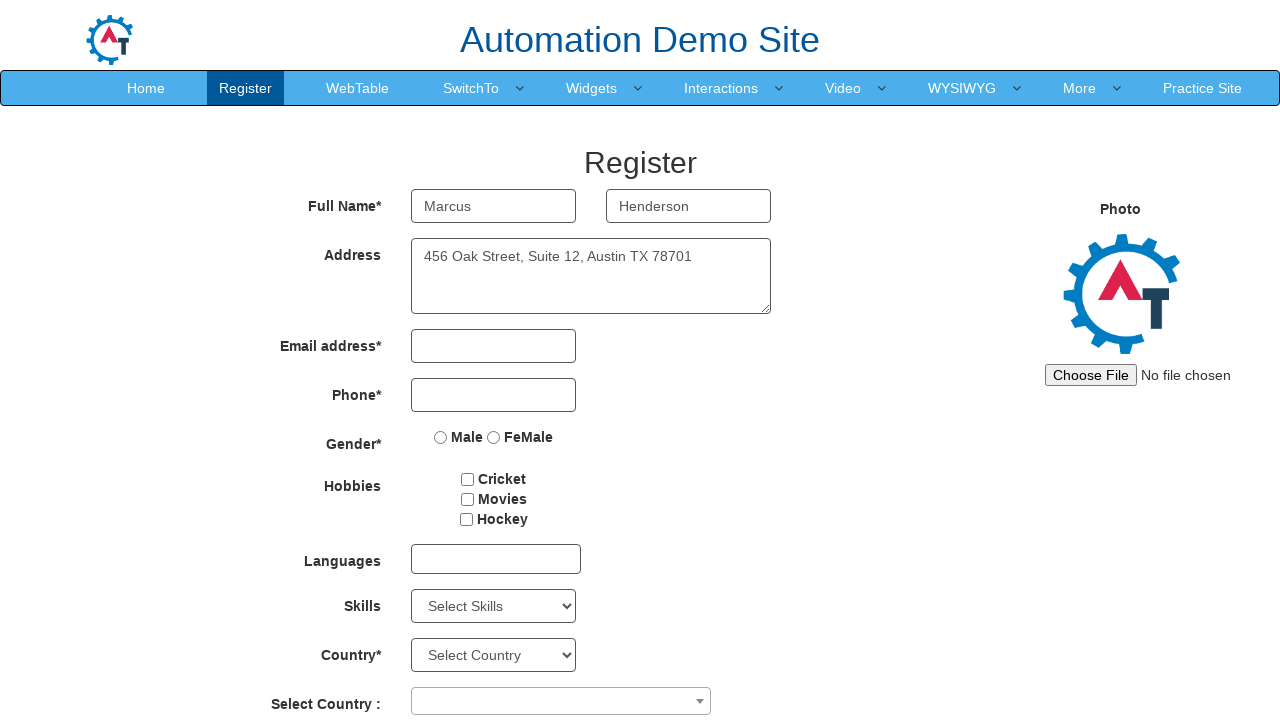

Filled email field with 'marcus.henderson@example.com' on input[type='email']
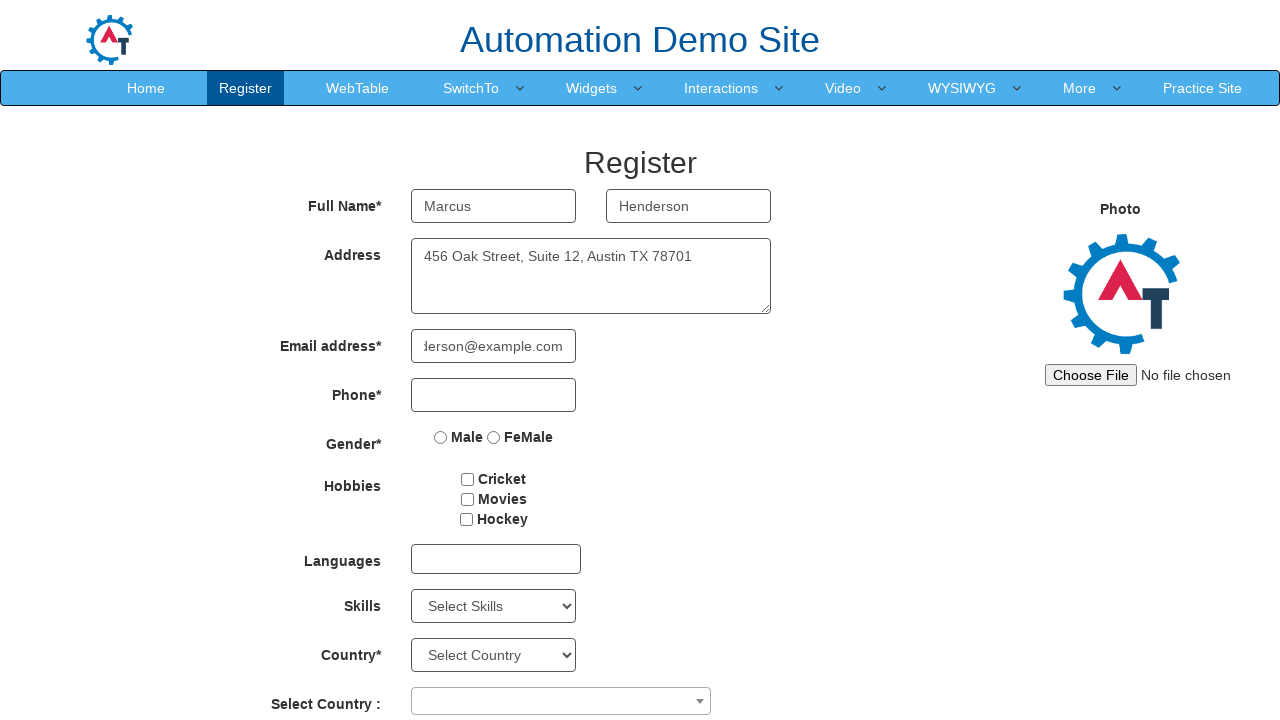

Filled phone number field with '5125559834' on input[type='tel']
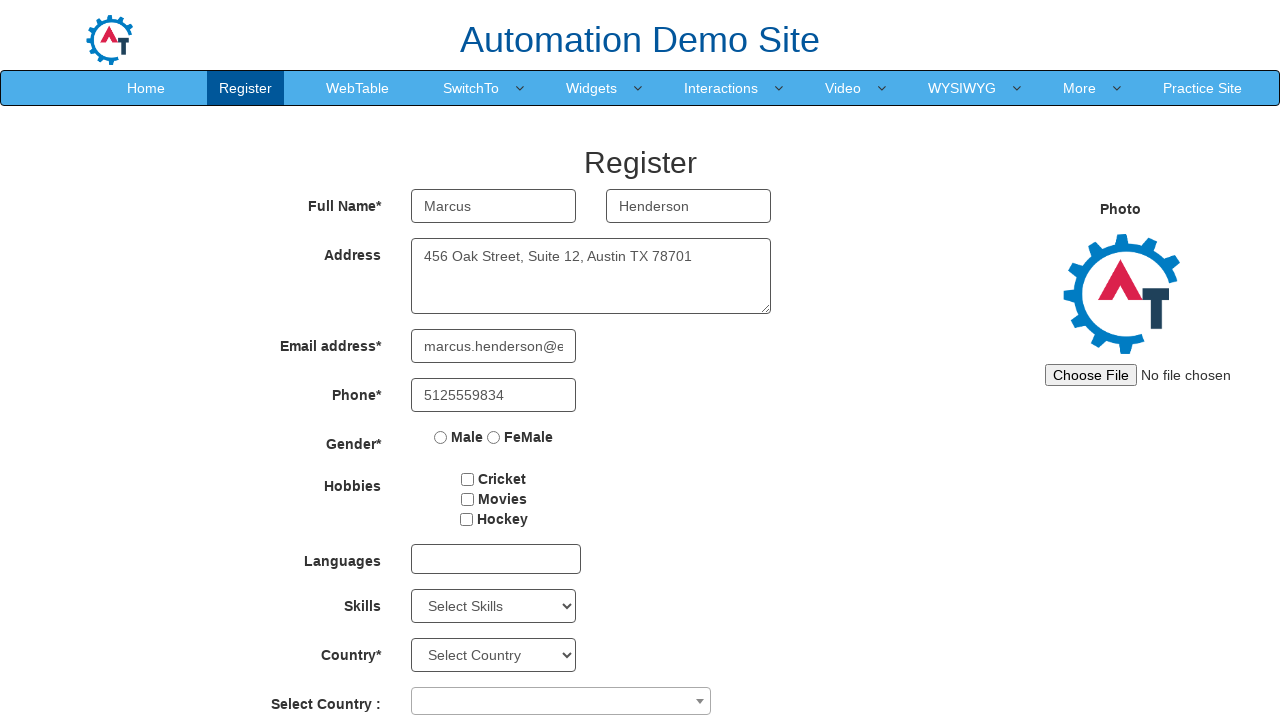

Selected 'Female' gender option at (494, 437) on input[value='FeMale']
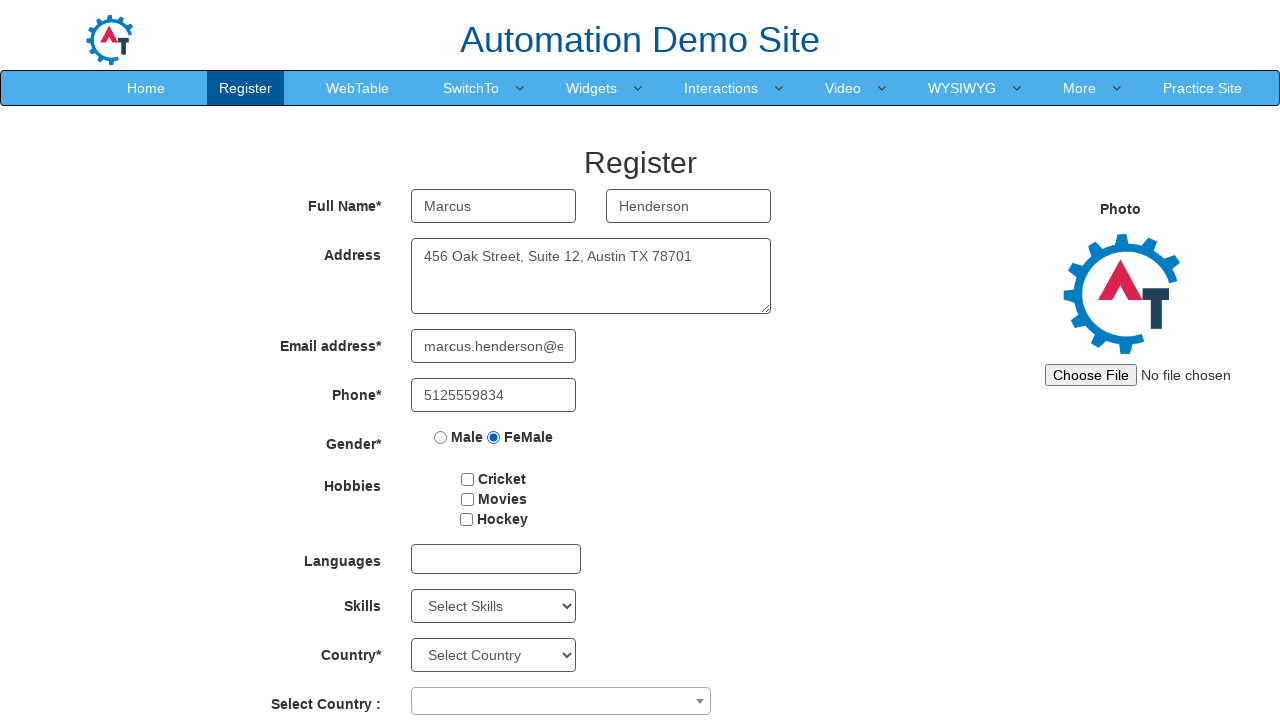

Selected 'Movies' hobby checkbox at (467, 499) on input[value='Movies']
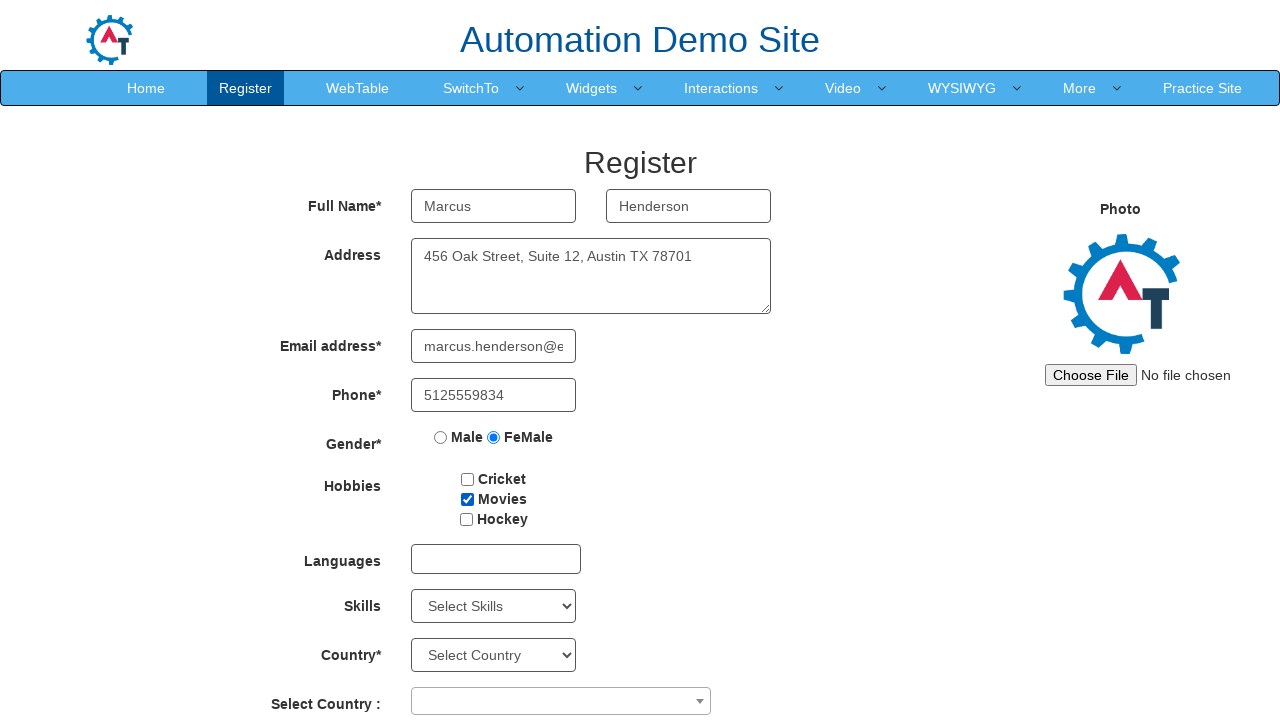

Selected 'Analytics' from Skills dropdown on select#Skills
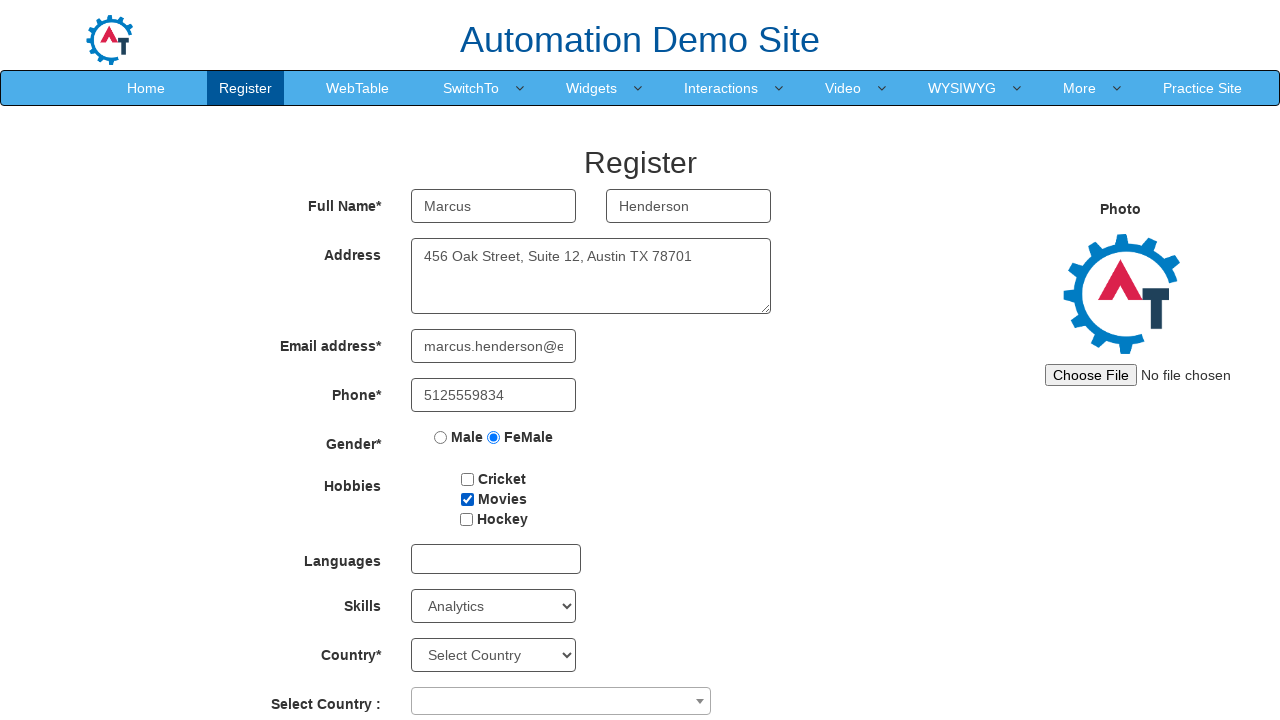

Selected country from countries dropdown on select#countries
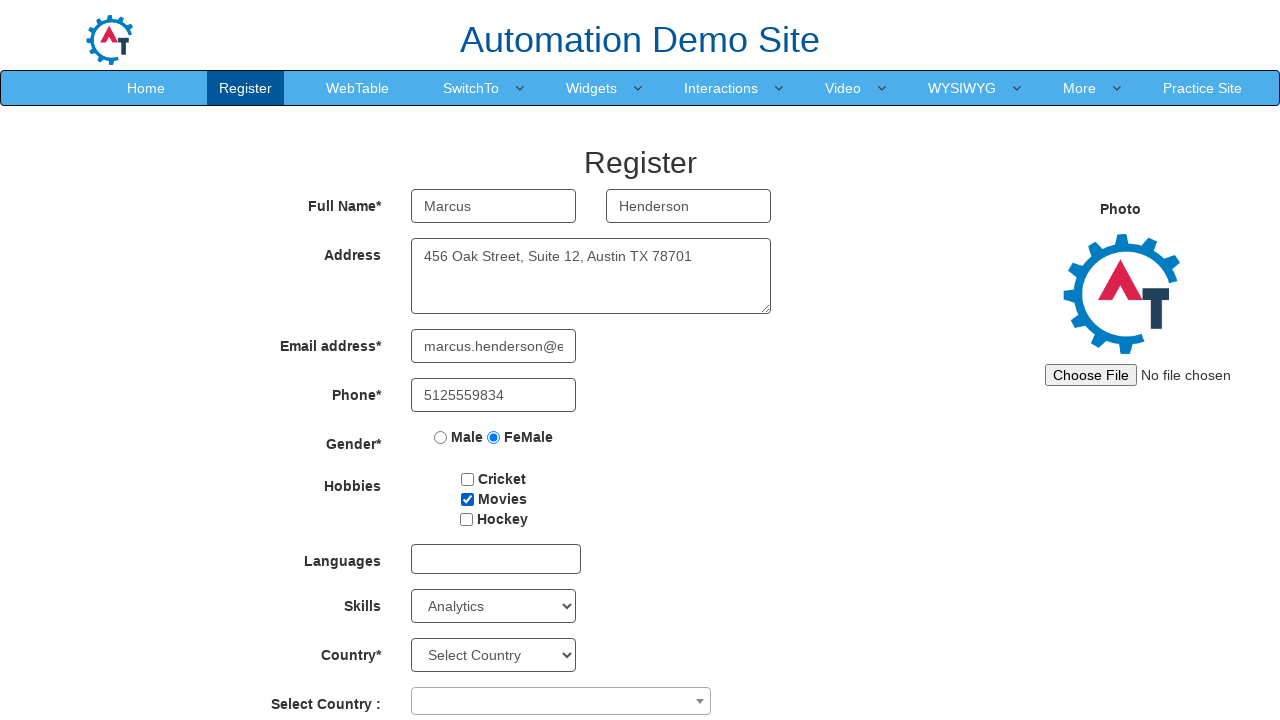

Clicked on country combobox for multi-select at (561, 701) on span[role='combobox']
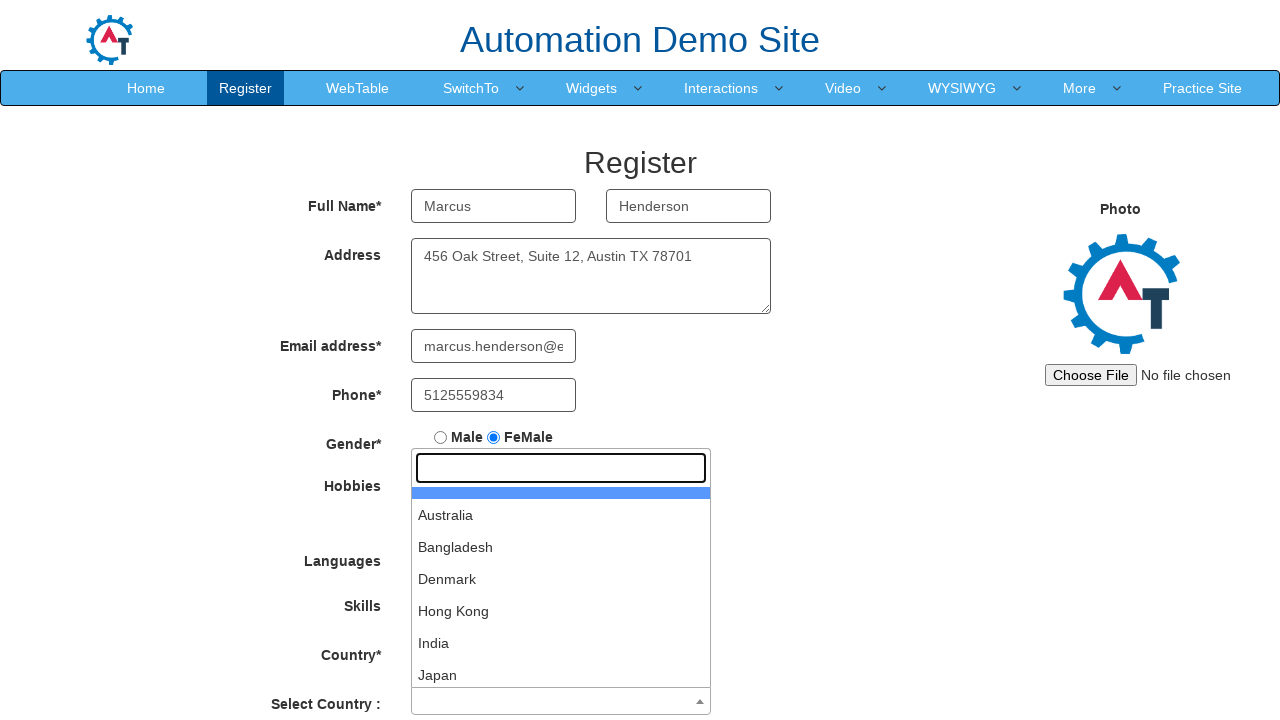

Filled first password field with 'SecurePass@789' on input#firstpassword
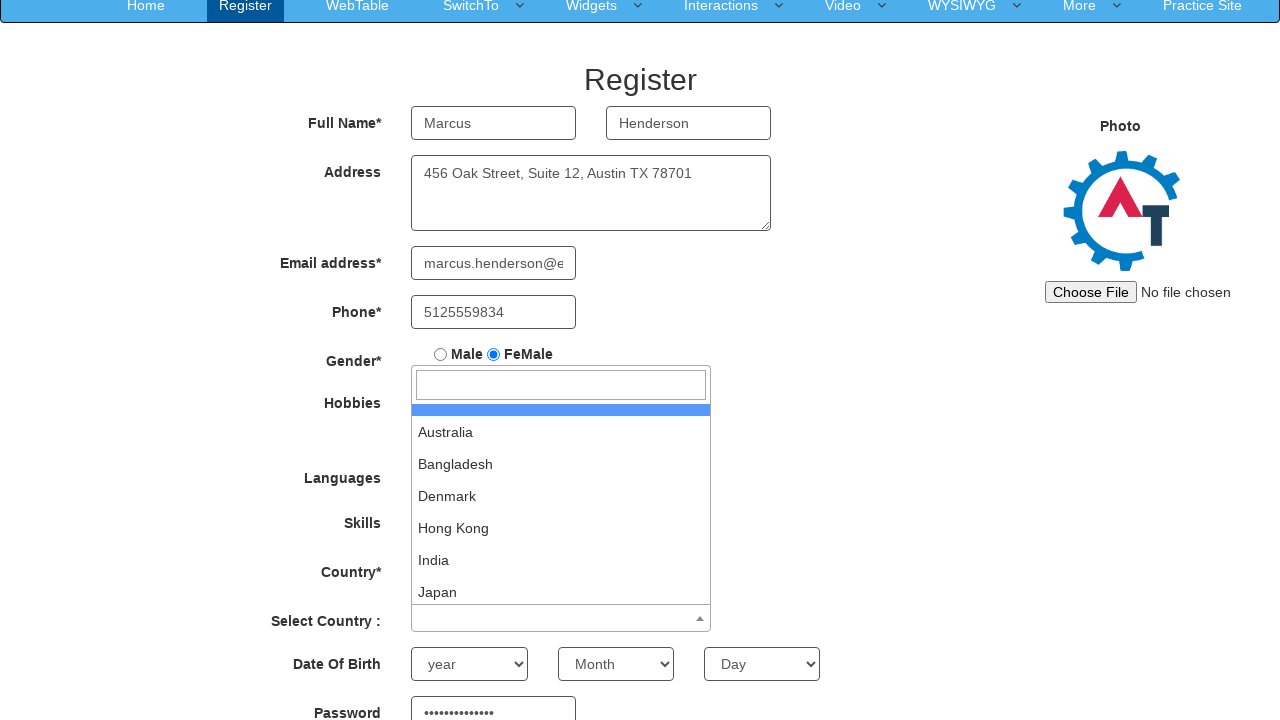

Filled confirm password field with 'SecurePass@789' on input#secondpassword
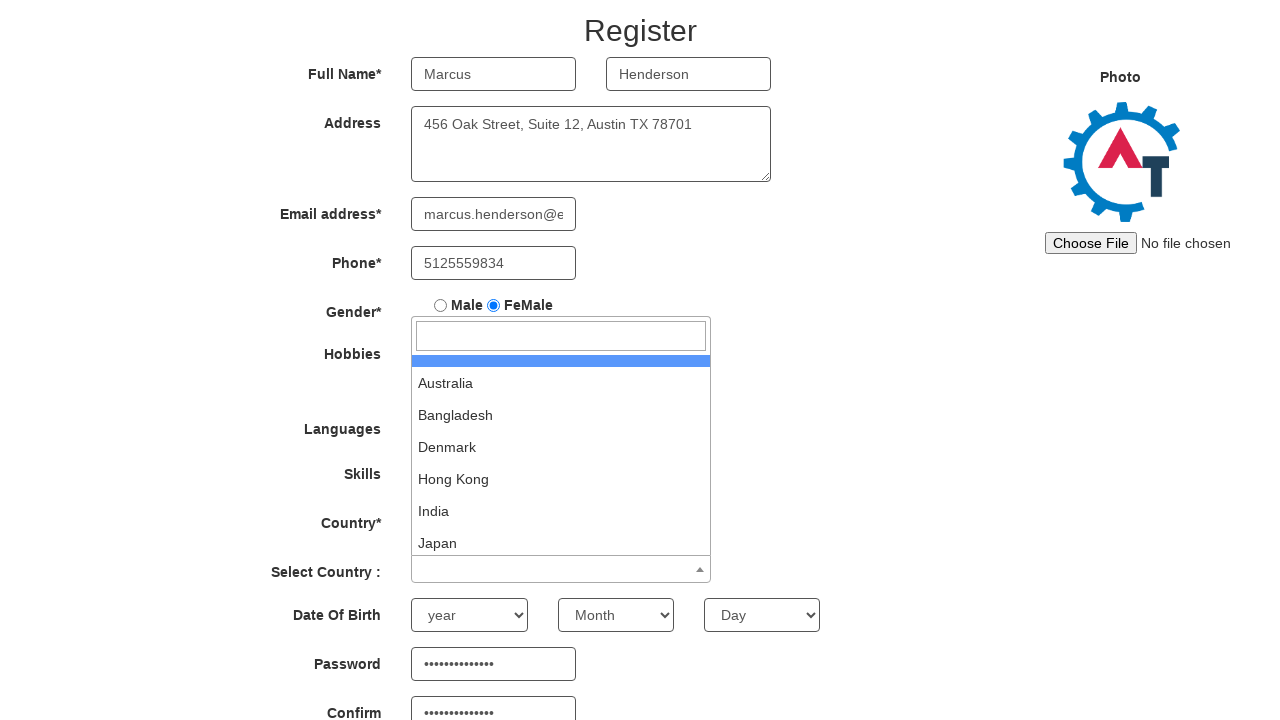

Clicked signup button to submit registration form at (572, 623) on button[name='signup']
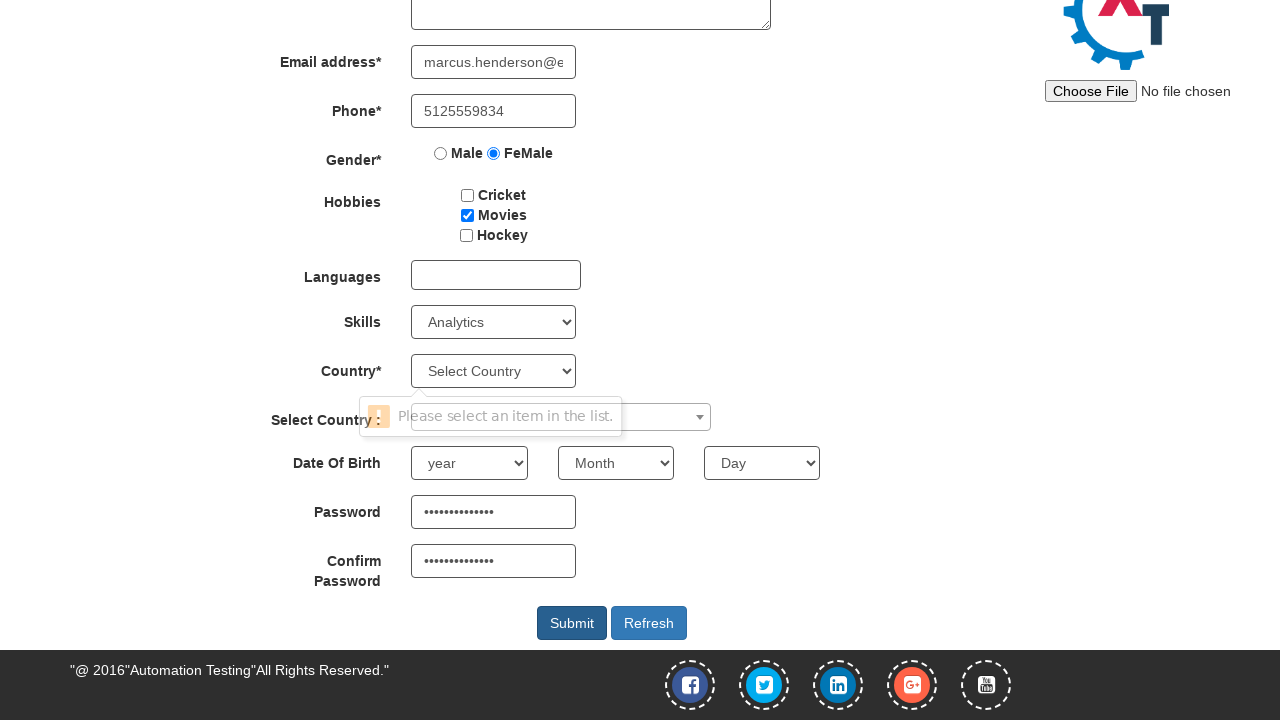

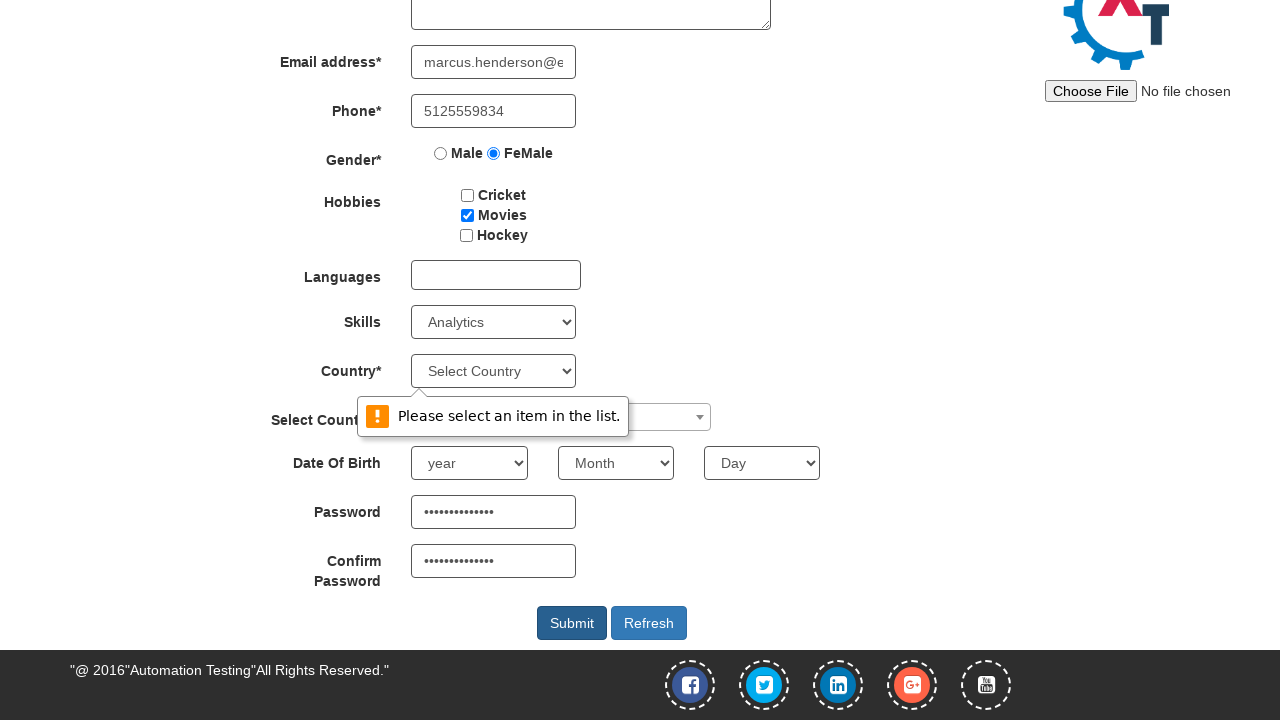